Tests the health services postal code search functionality by entering a Canadian postal code and submitting the search form to find local health services.

Starting URL: https://www.thehealthline.ca/

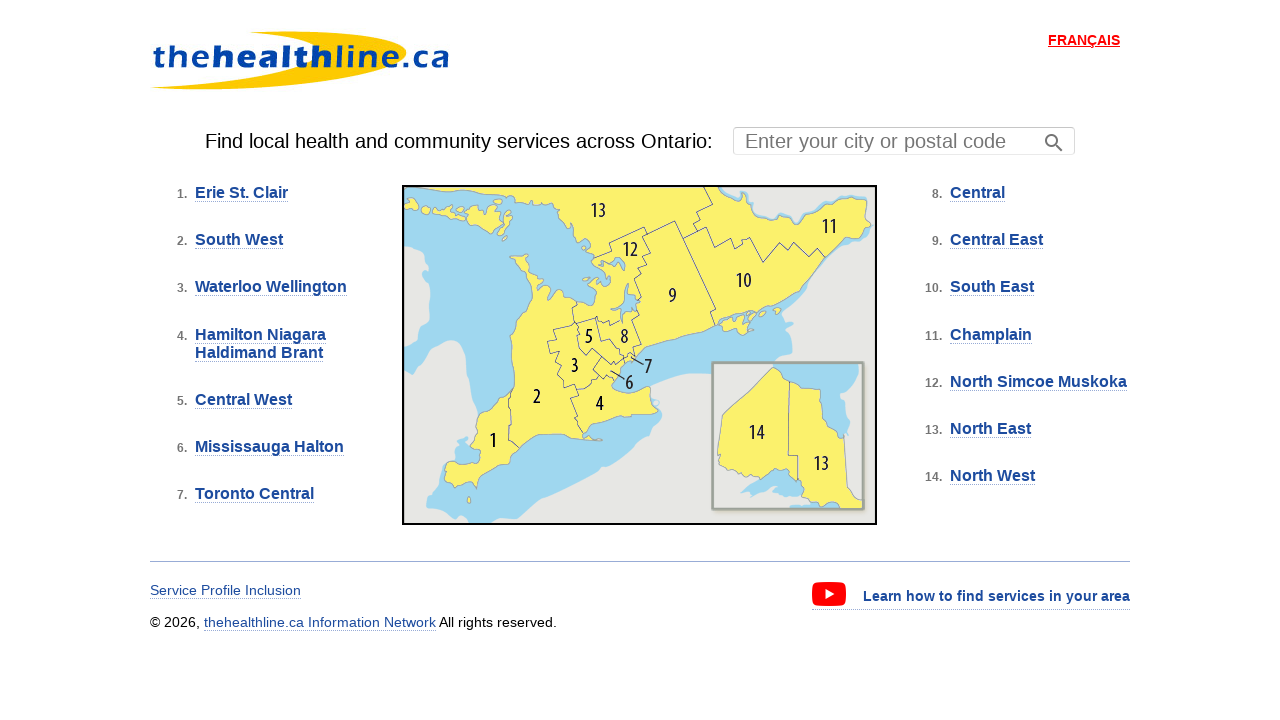

Filled postal code search field with Canadian postal code 'M5V 3L9' on #ctl00_ContentPlaceHolder2_txtPostalCodeSearch
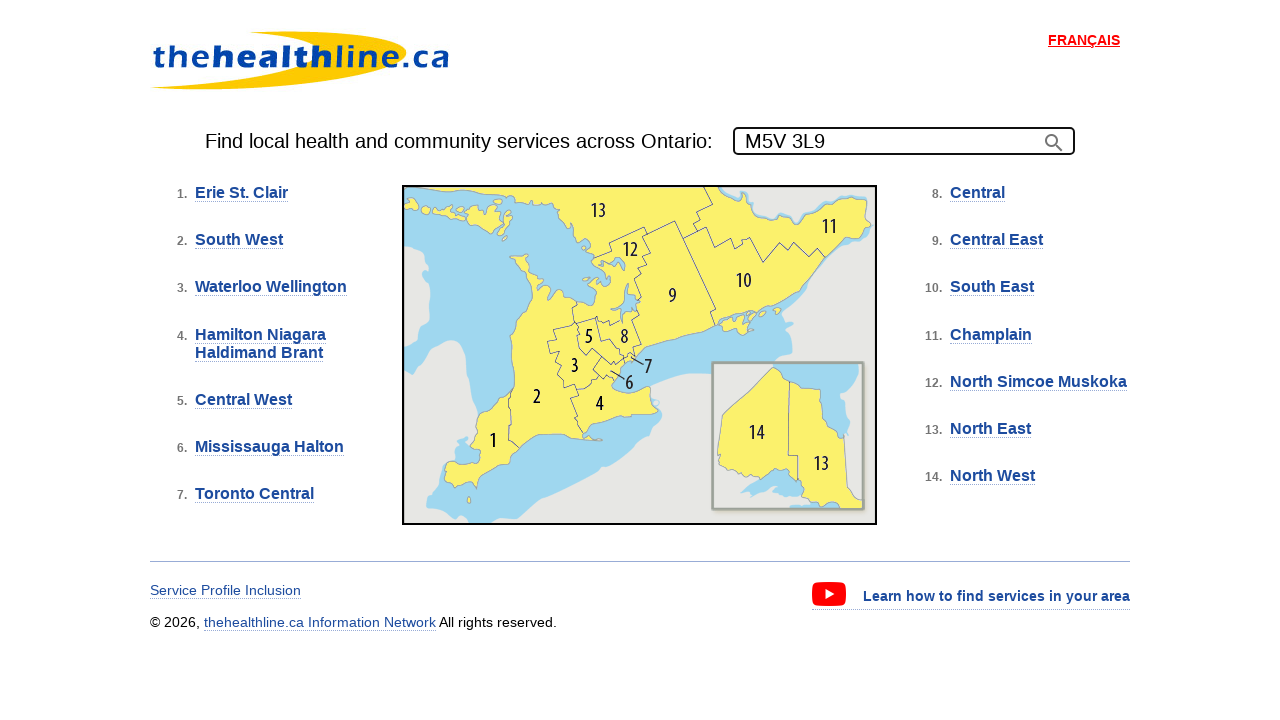

Pressed Enter to submit the postal code search form on #ctl00_ContentPlaceHolder2_txtPostalCodeSearch
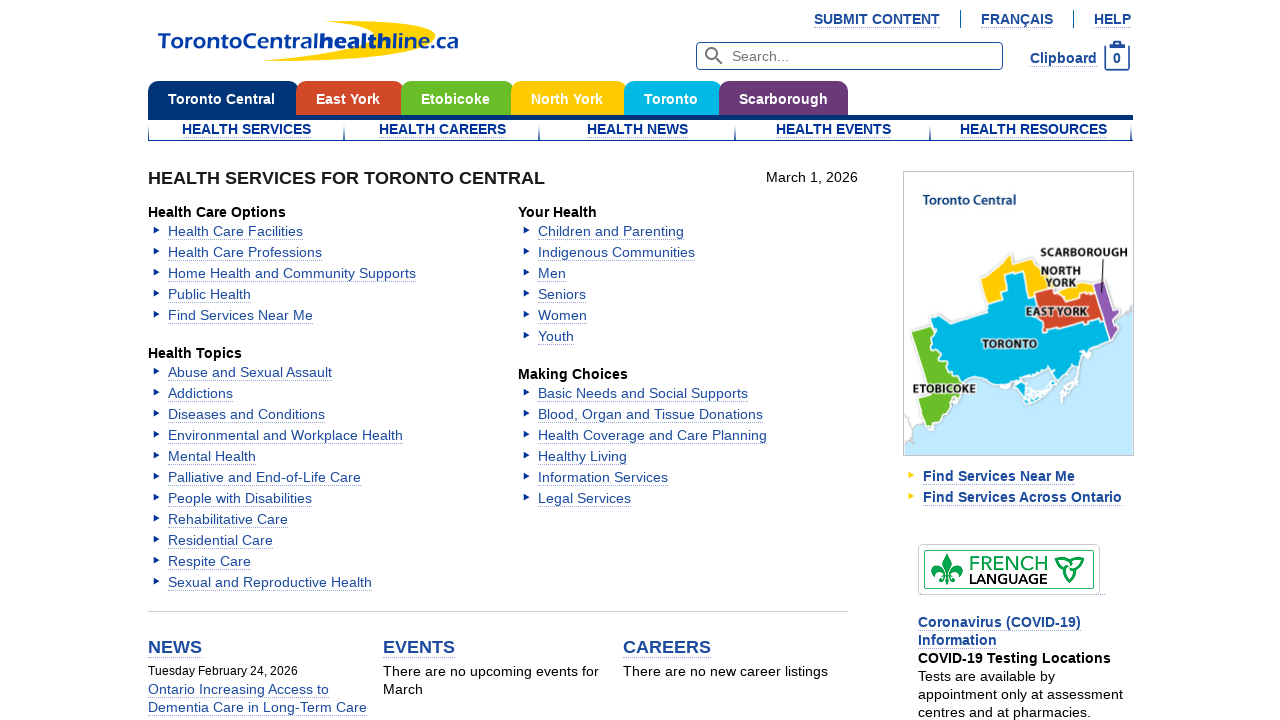

Waited for search results or error message to appear
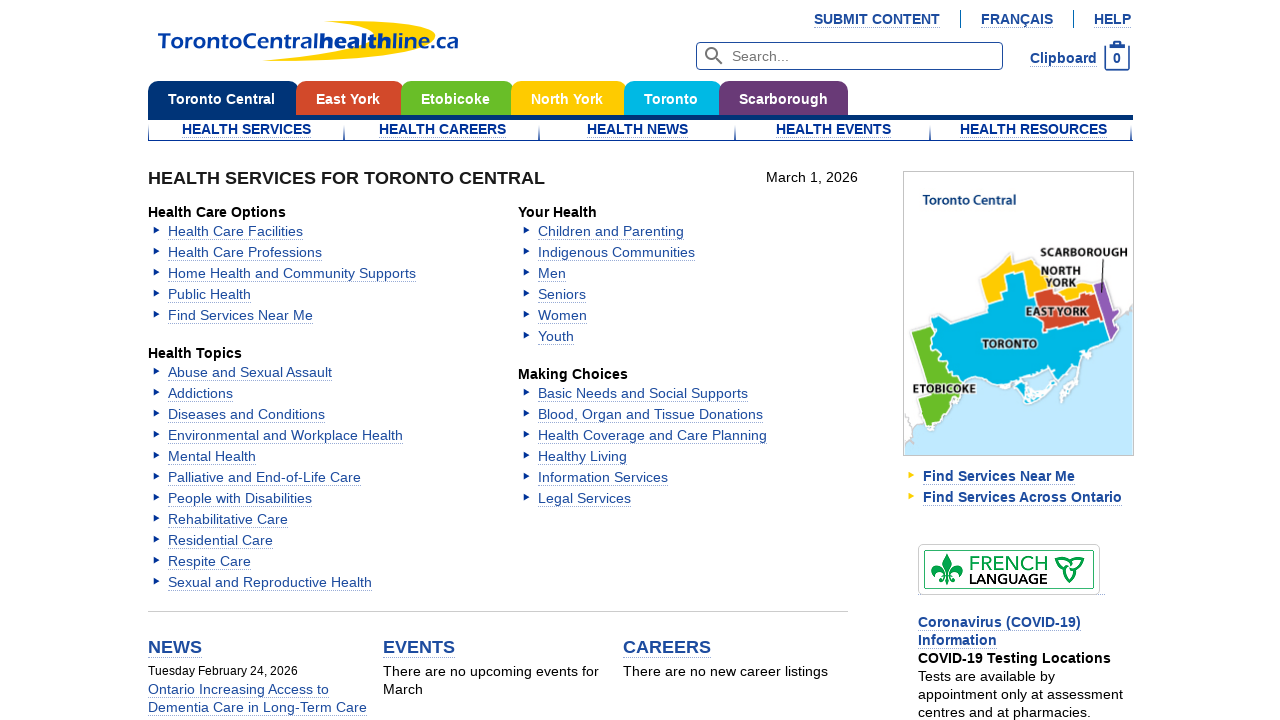

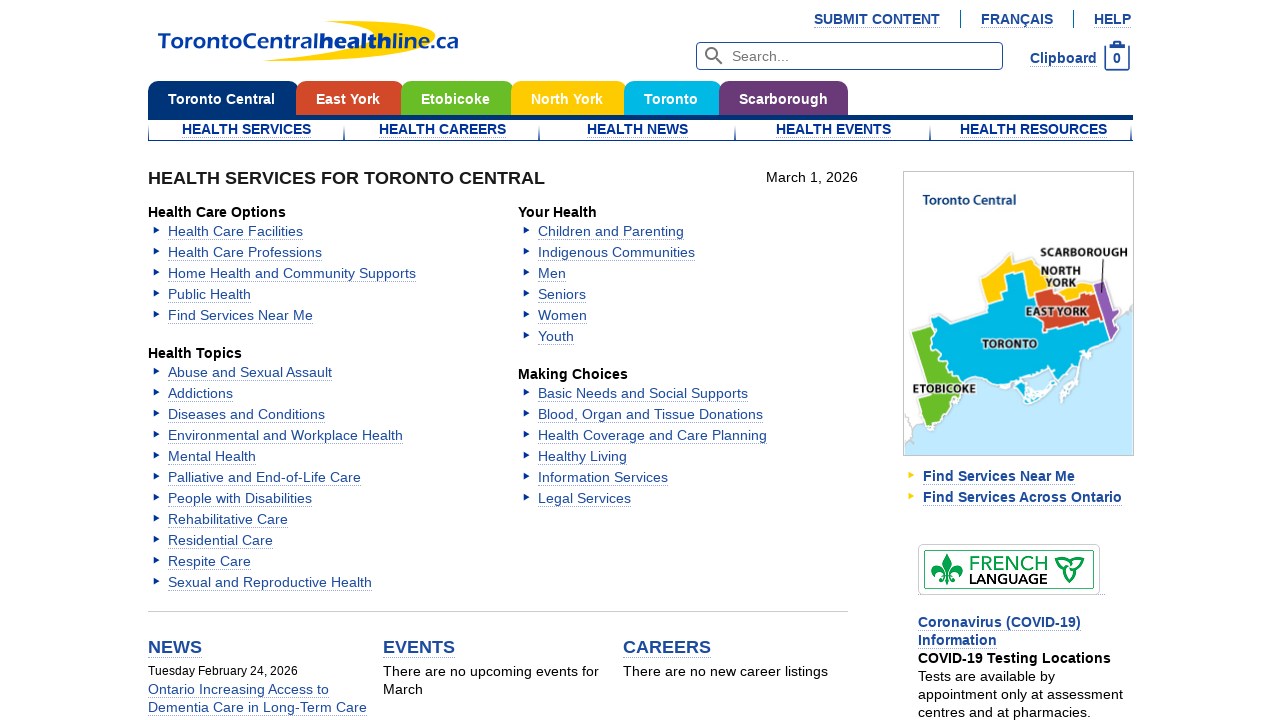